Clicks on the Orders link and then clicks the login button that appears

Starting URL: https://bstackdemo.com/

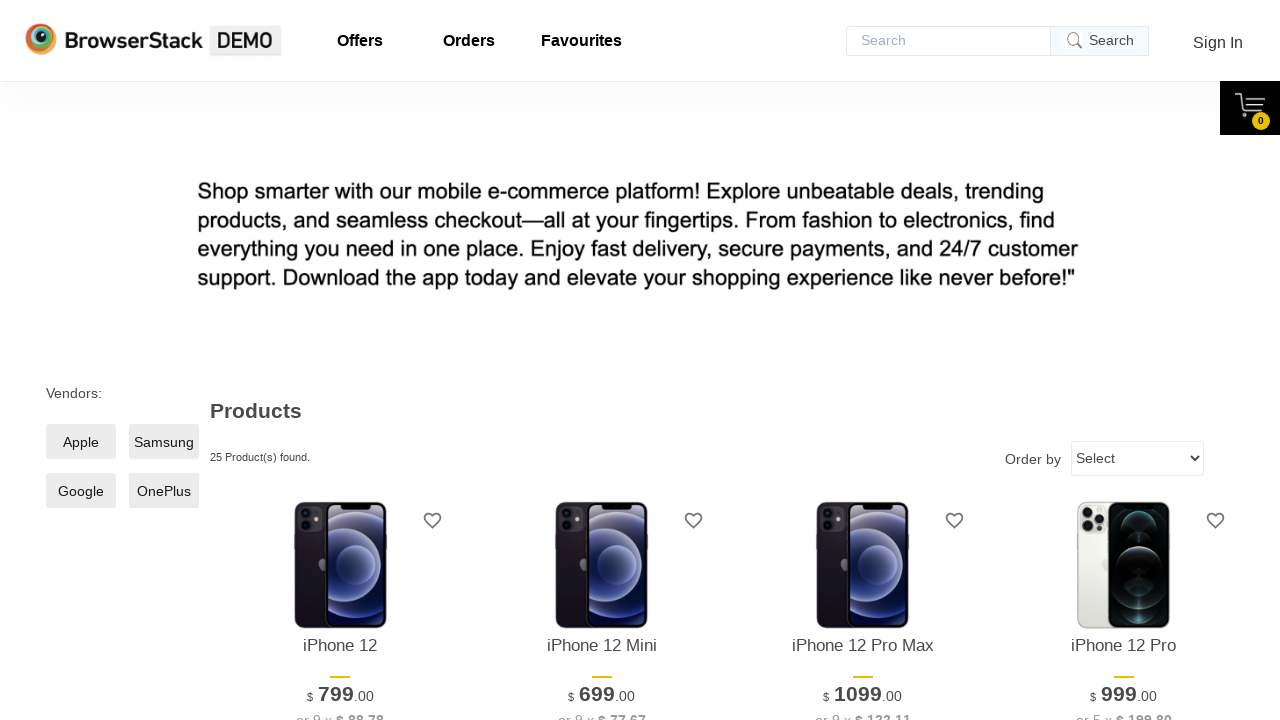

Clicked on the Orders link at (469, 41) on #orders
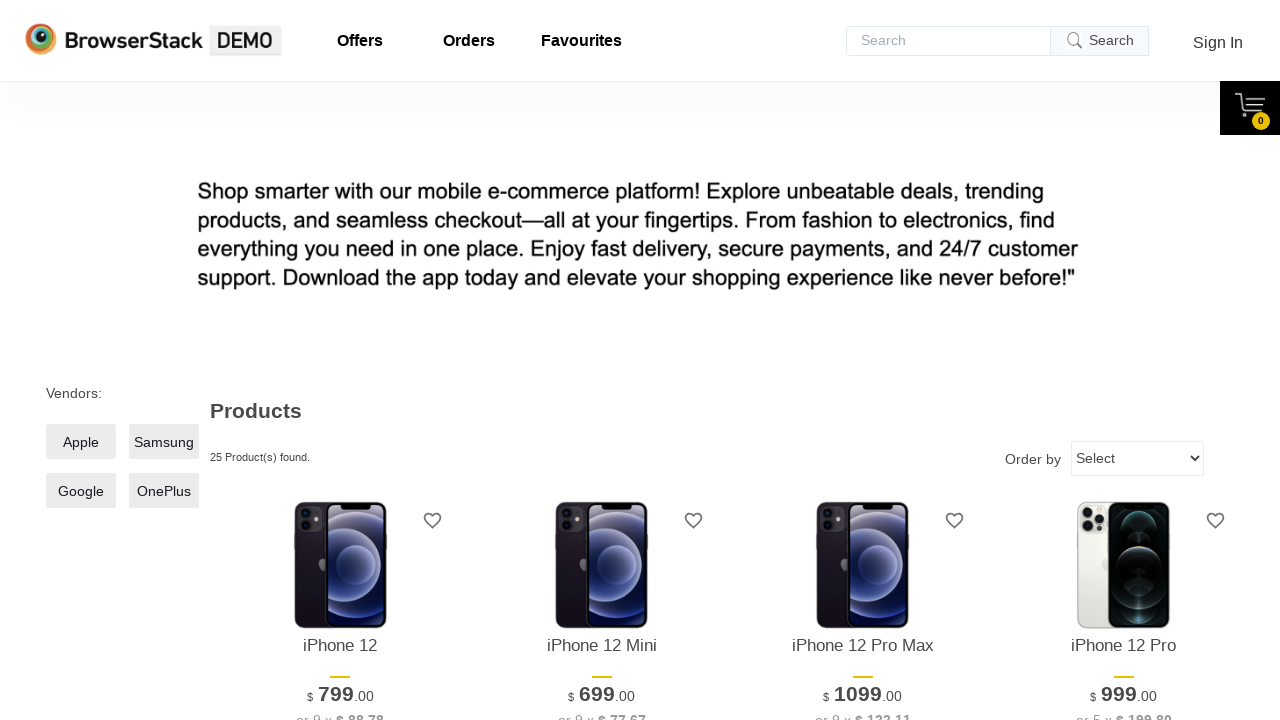

Waited 2 seconds for page to update
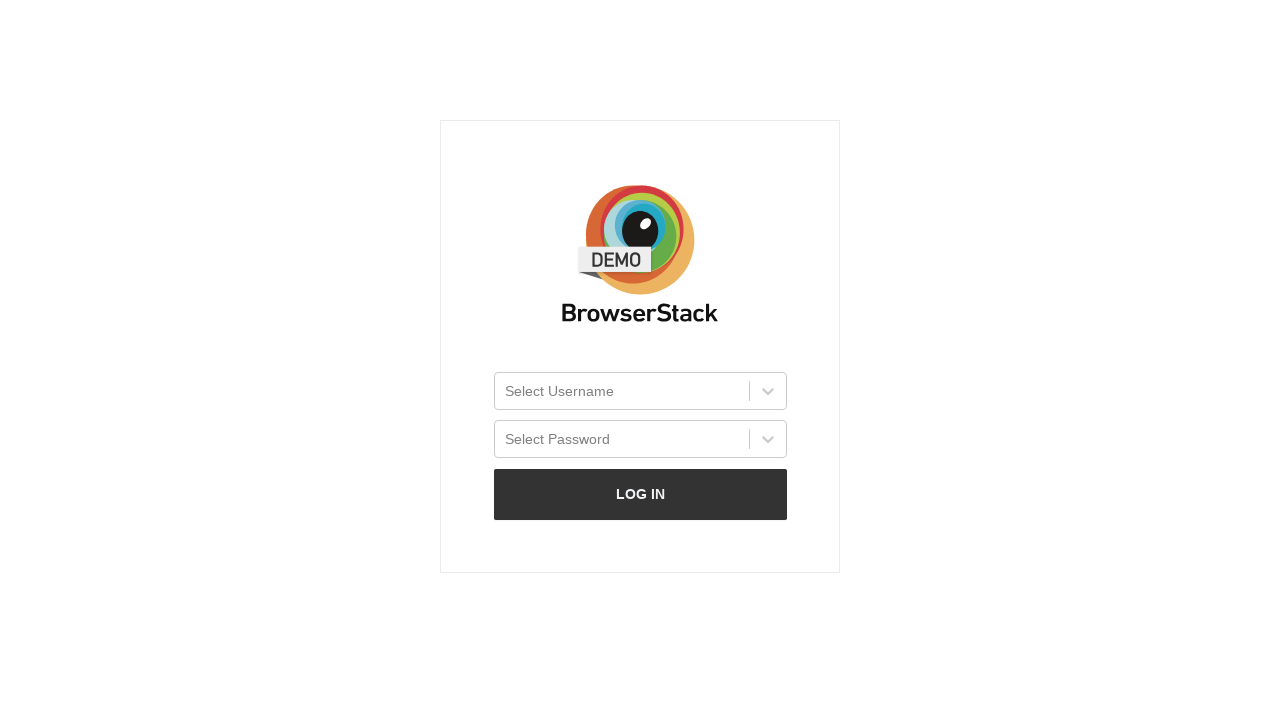

Clicked on the login button that appeared at (640, 494) on #login-btn
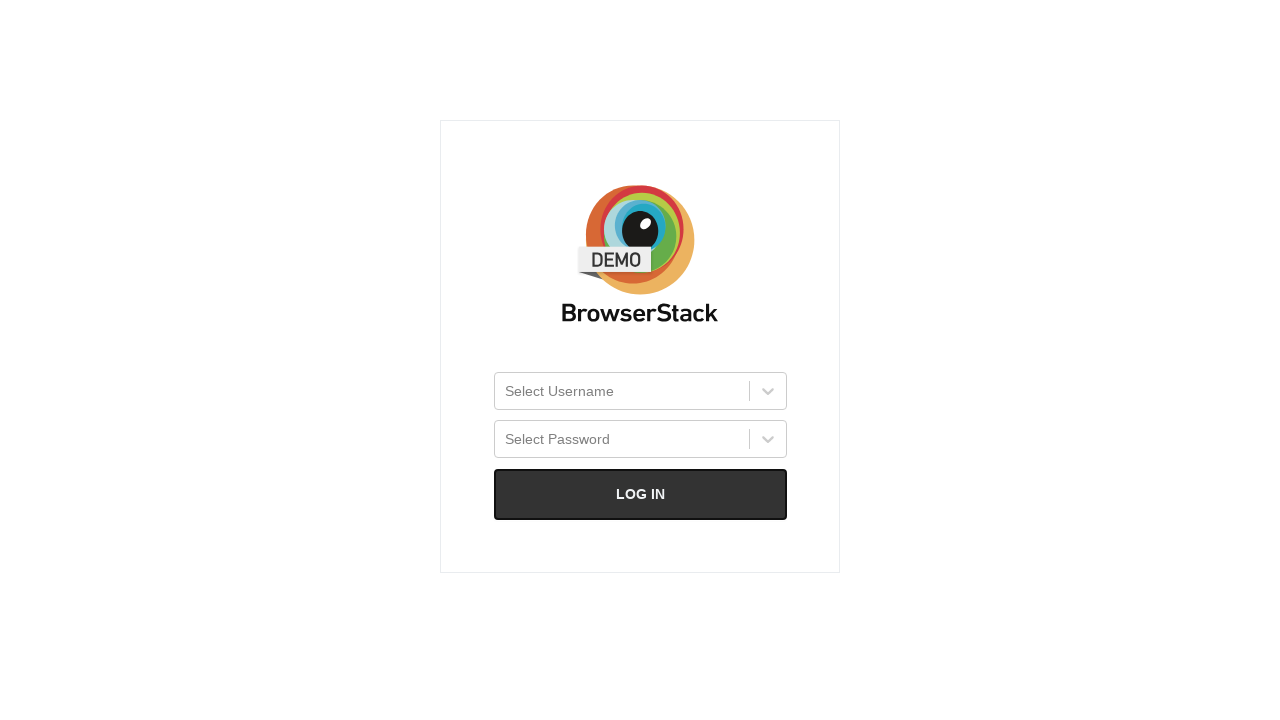

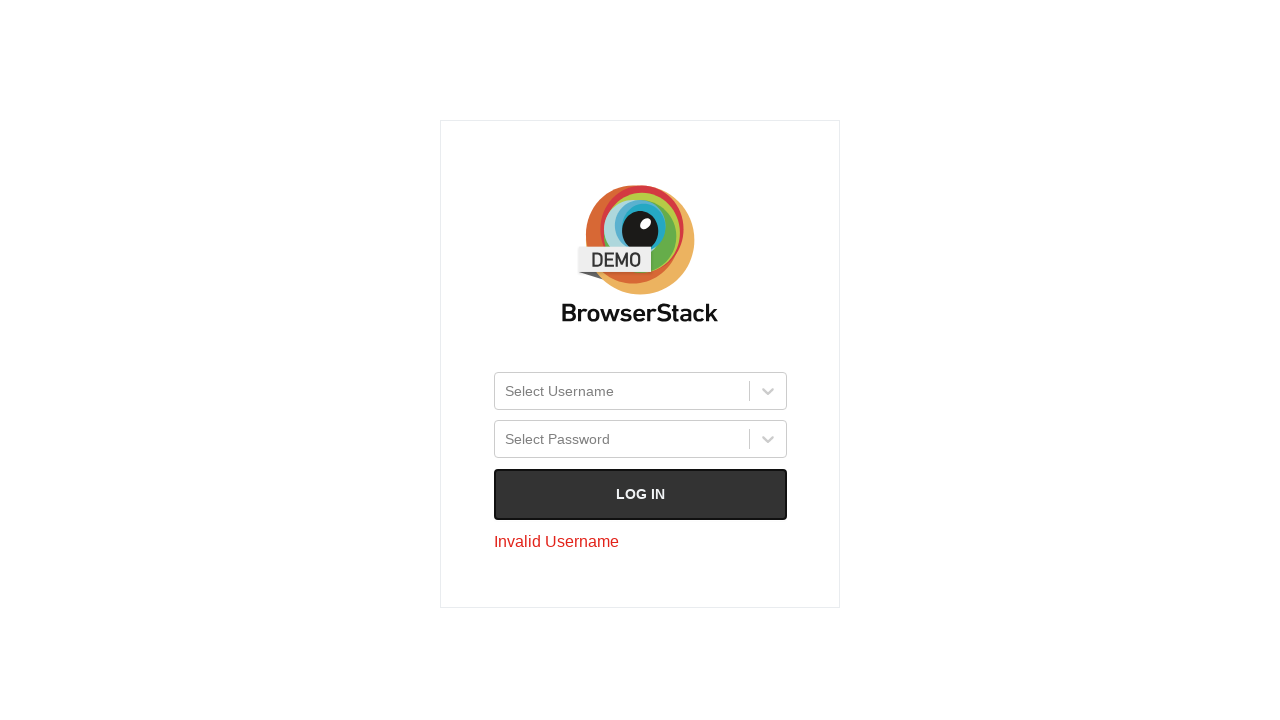